Navigates to a training page, clicks on a navigation link (4th item), and verifies that three about-us sections are visible

Starting URL: https://www.toolsqa.com/selenium-training/#enroll-form

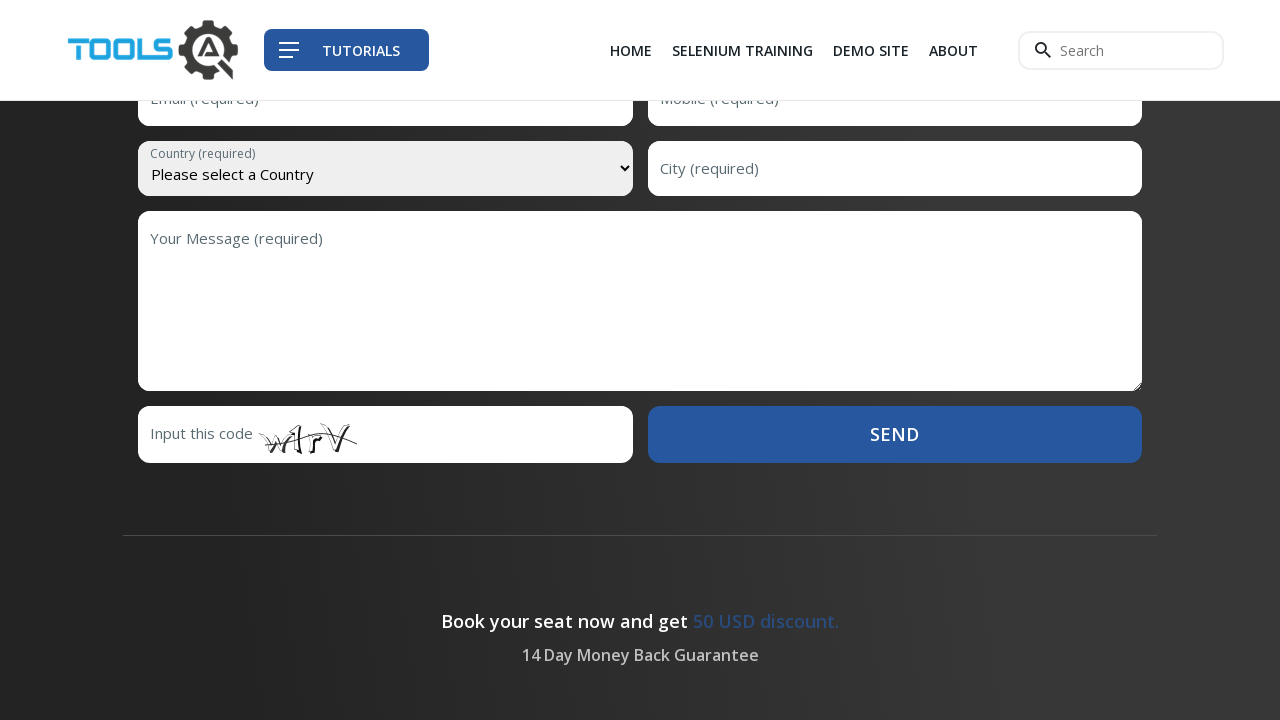

Clicked on the 4th navigation link in navbar at (954, 50) on .navbar__links > :nth-child(4) > a
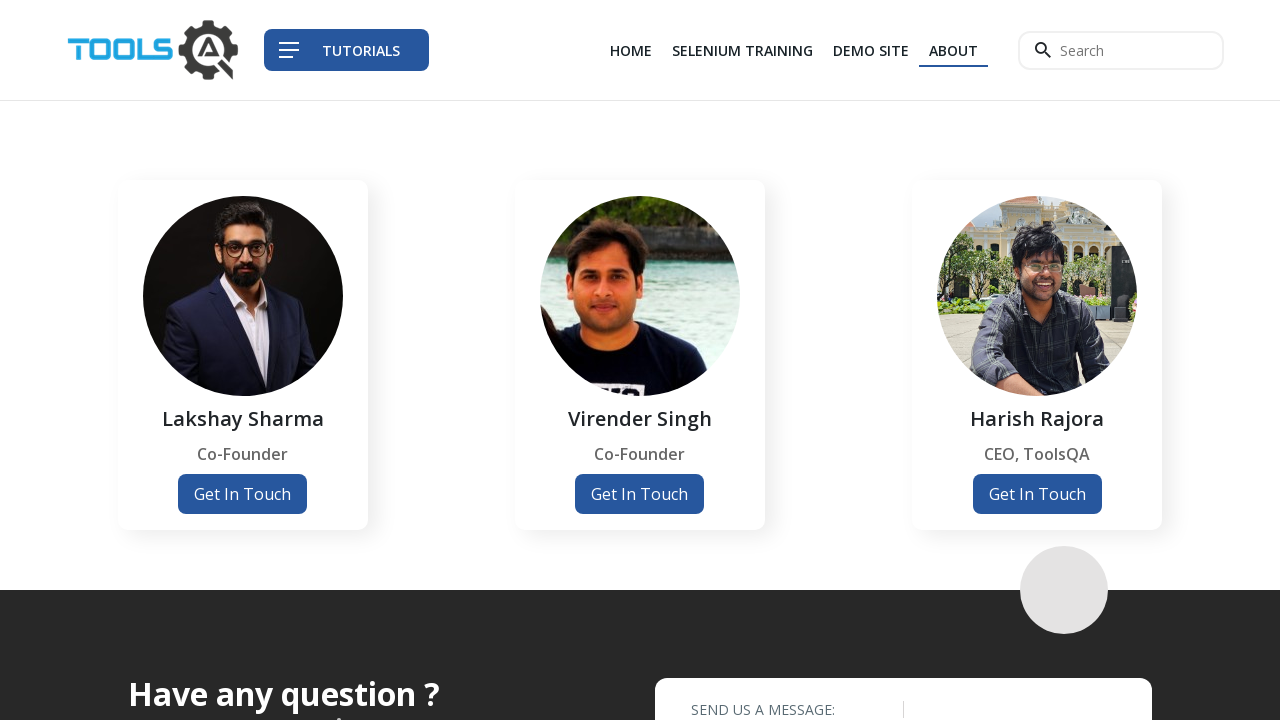

First about-us section became visible
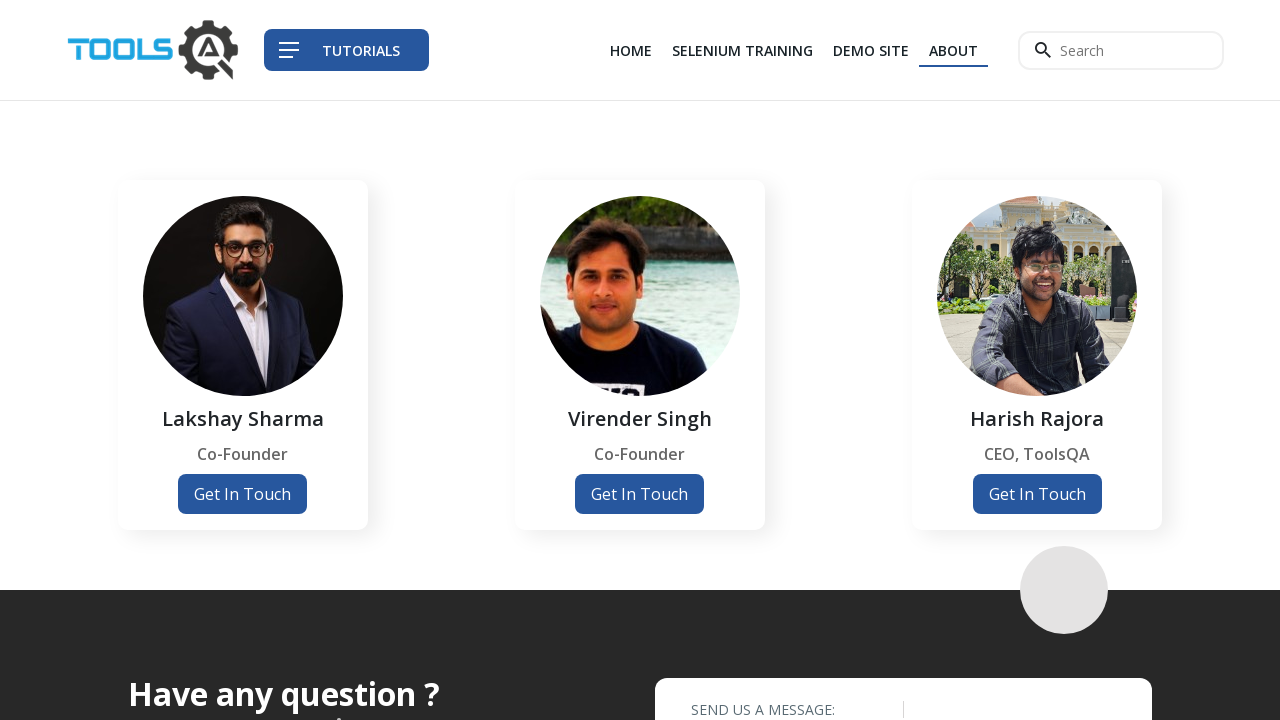

Second about-us section became visible
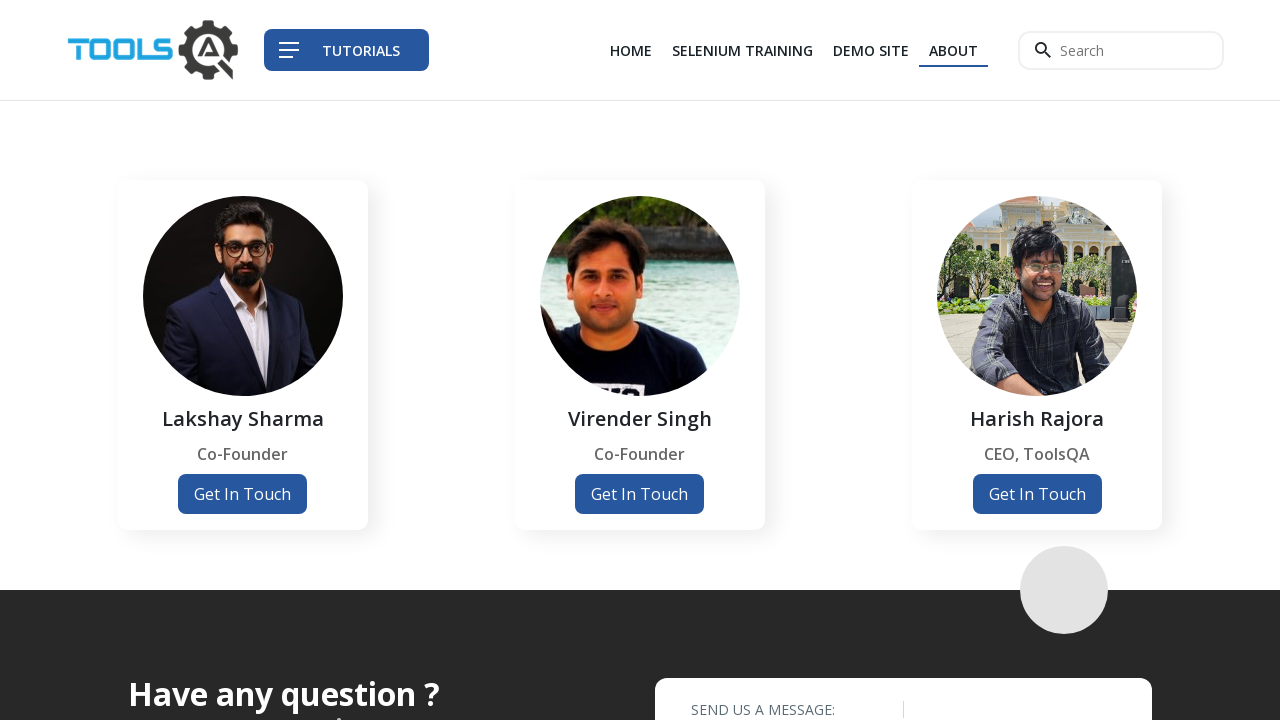

Third about-us section became visible
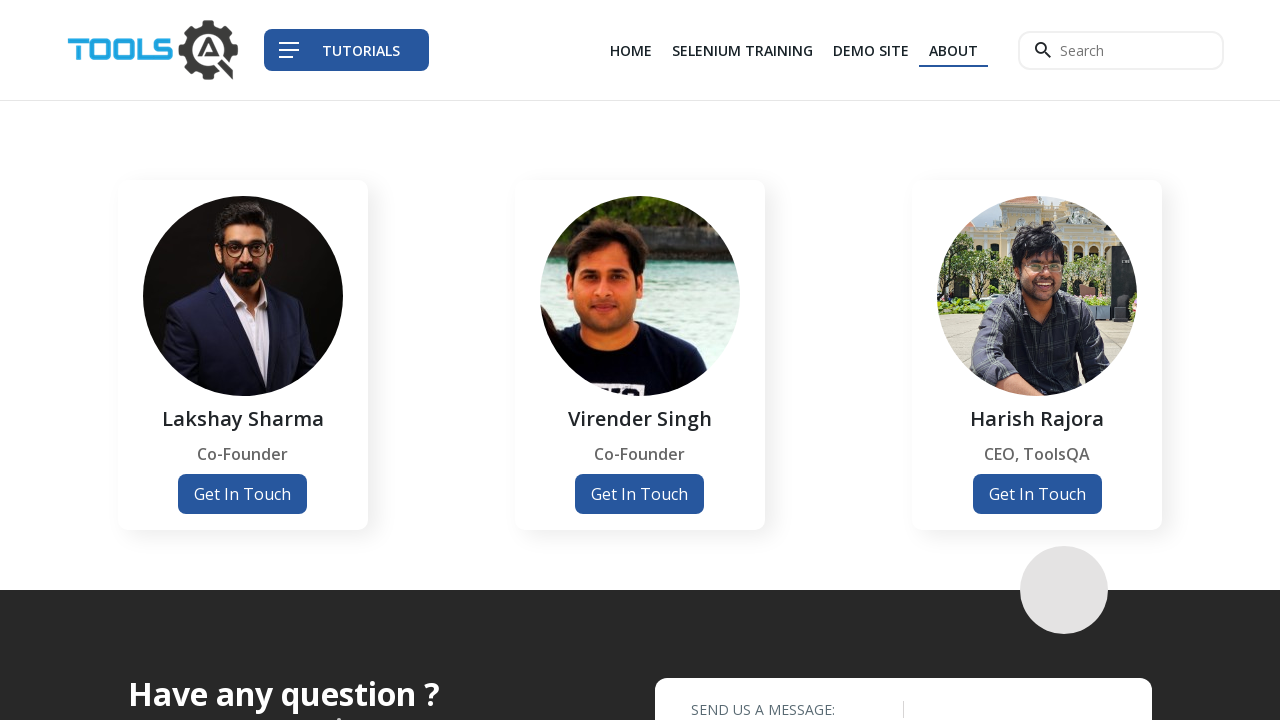

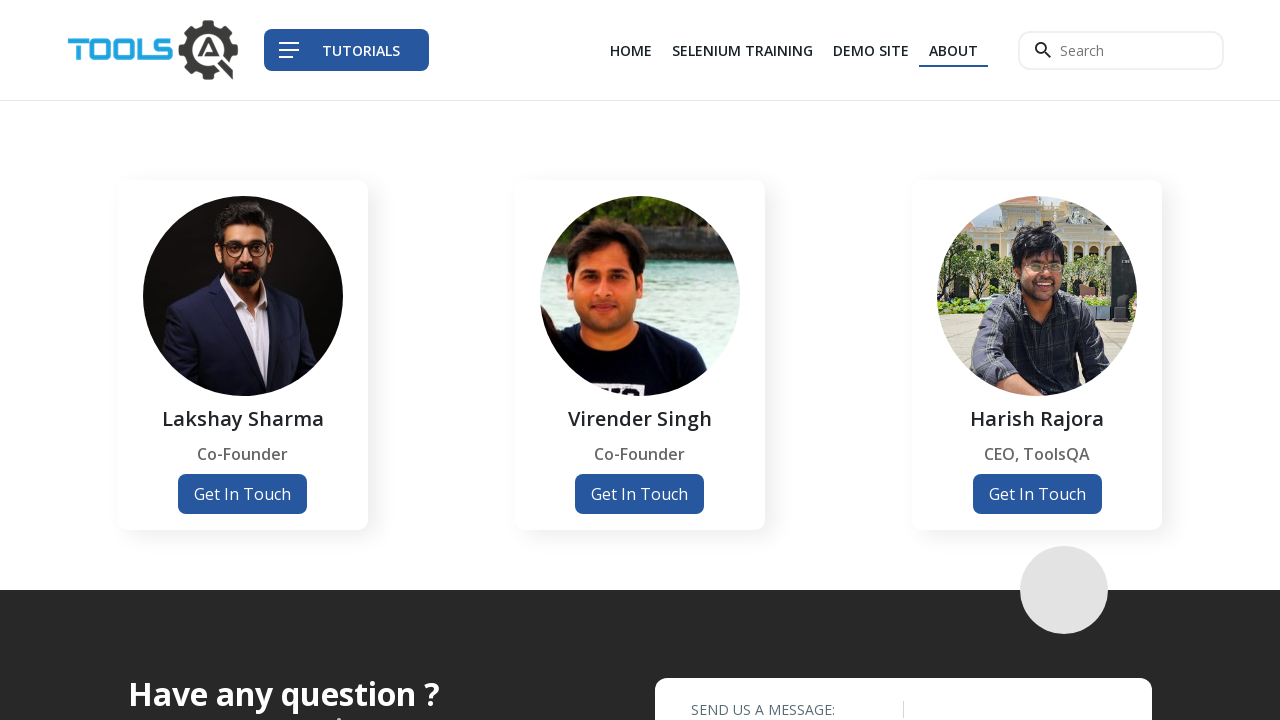